Tests activating a completed task by clicking its toggle checkbox

Starting URL: https://todomvc4tasj.herokuapp.com/

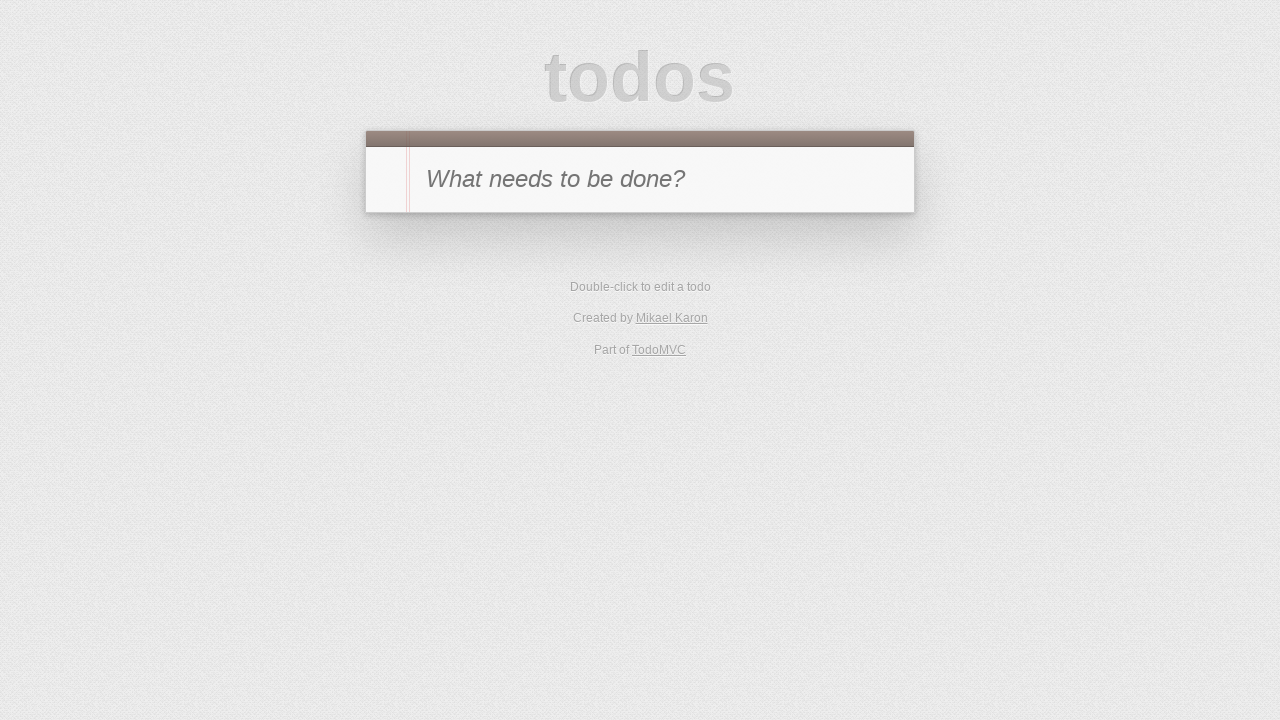

Set localStorage with a completed task
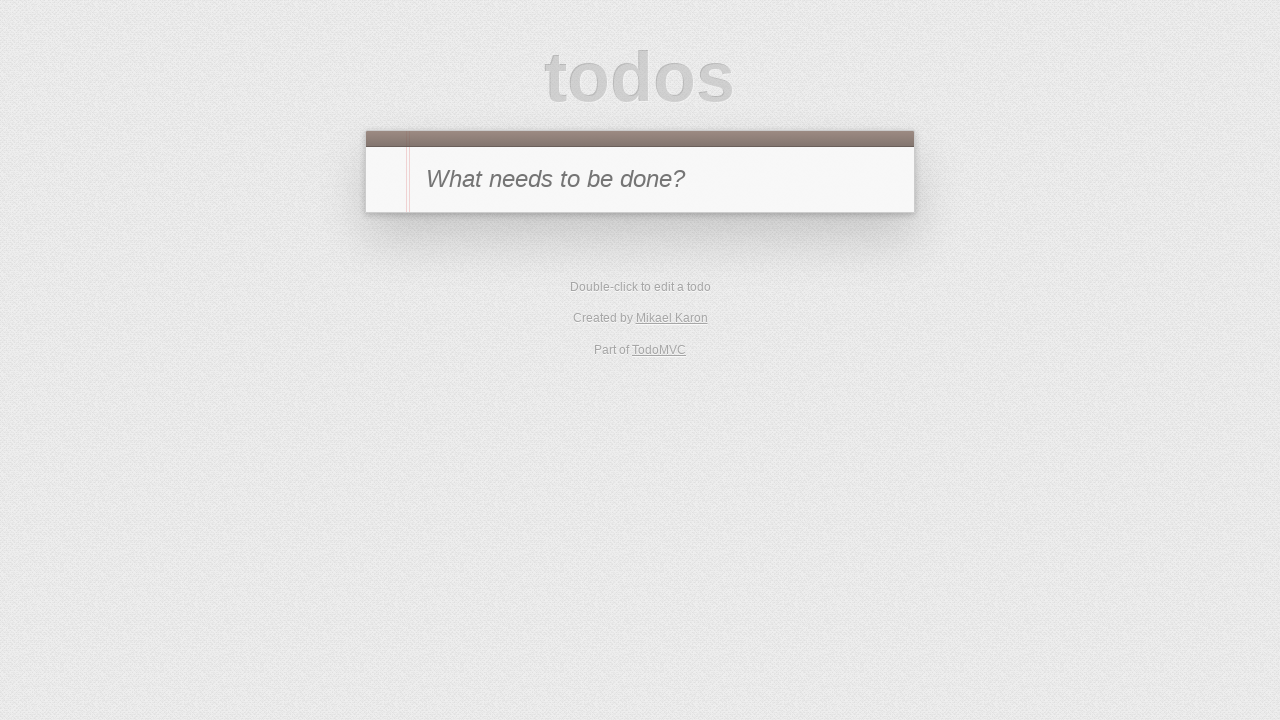

Reloaded the page to display the completed task
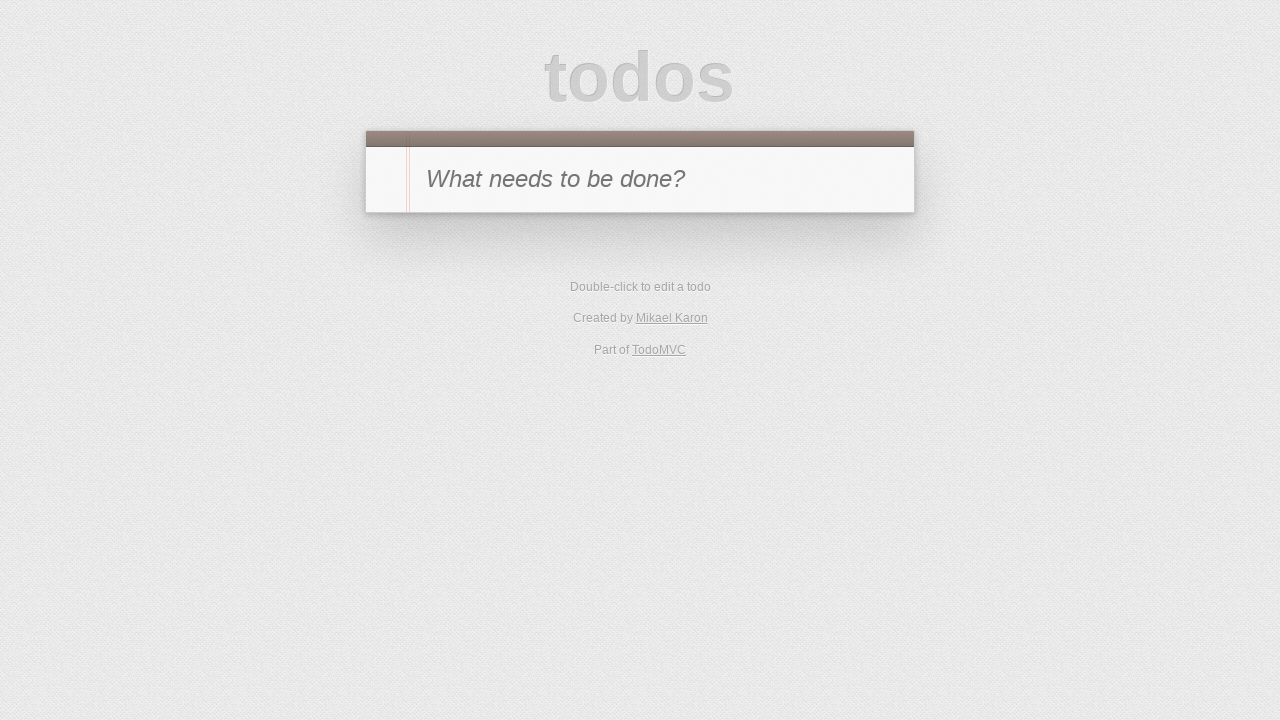

Clicked the toggle checkbox to activate the completed task at (386, 242) on #todo-list li:has-text('a') .toggle
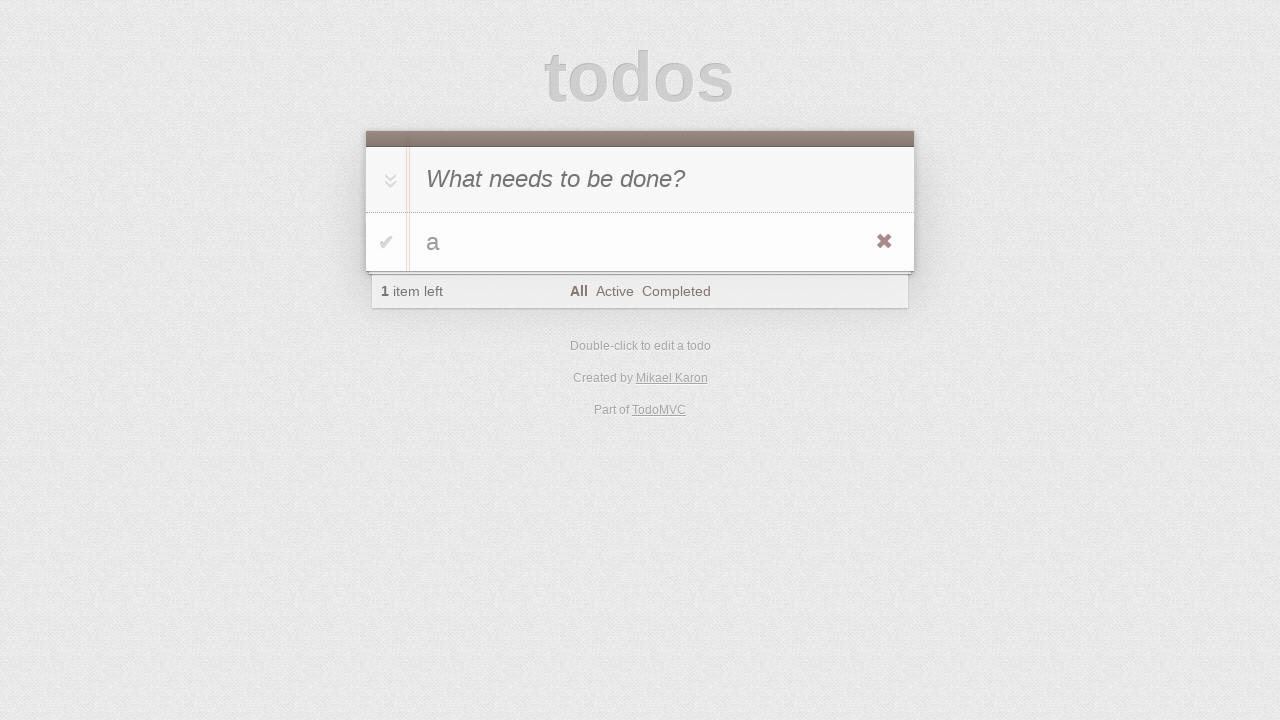

Verified the items left counter appeared
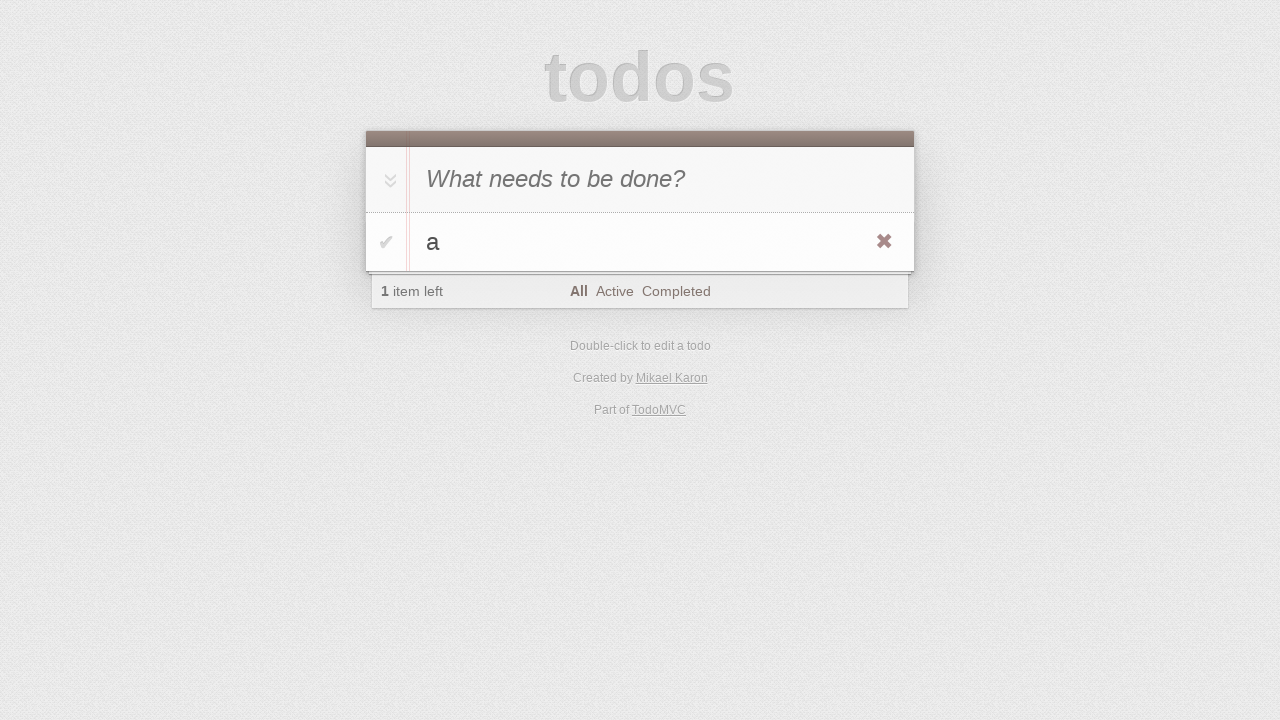

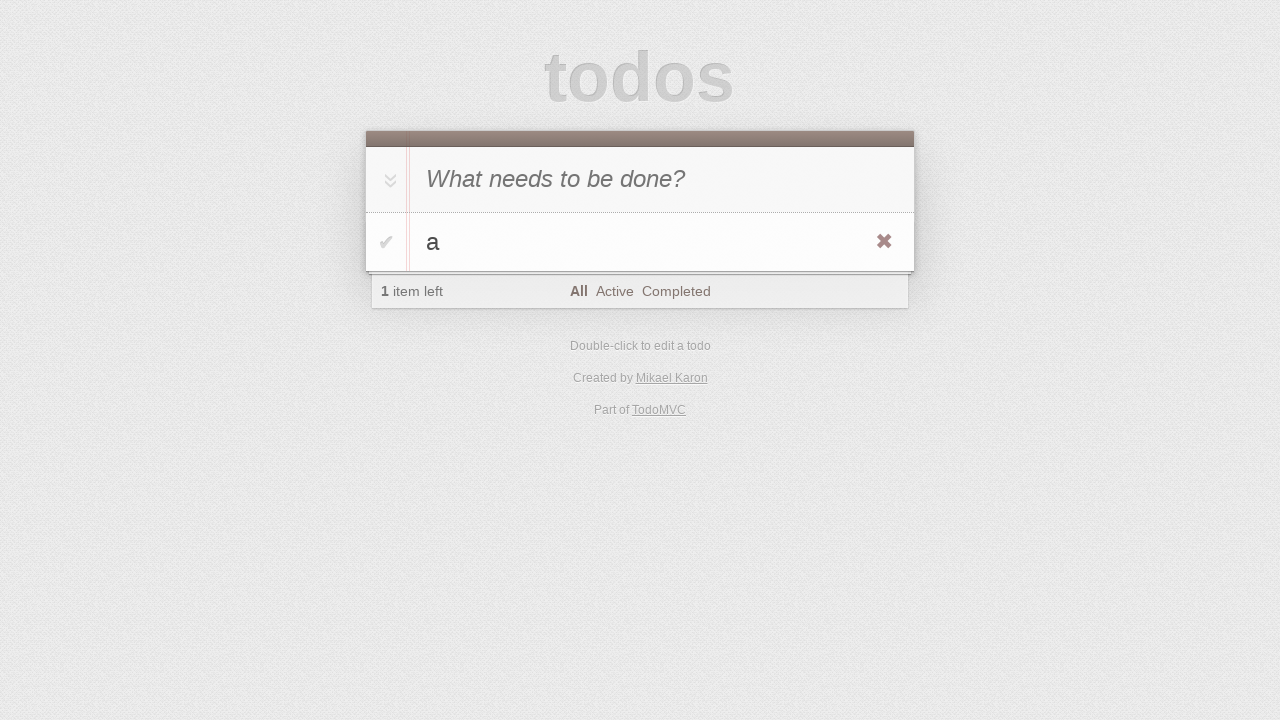